Tests drag and drop functionality by dragging element A and dropping it onto element B

Starting URL: https://the-internet.herokuapp.com/drag_and_drop

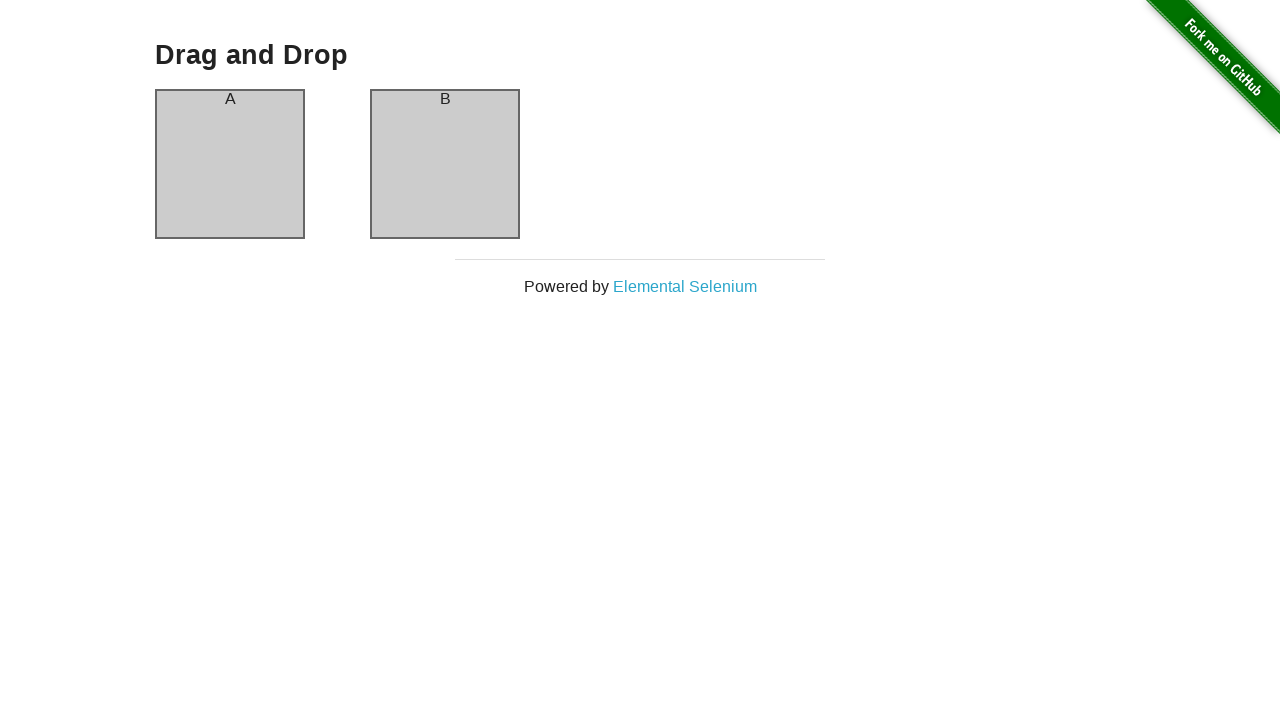

Located source element (column-a) for drag and drop
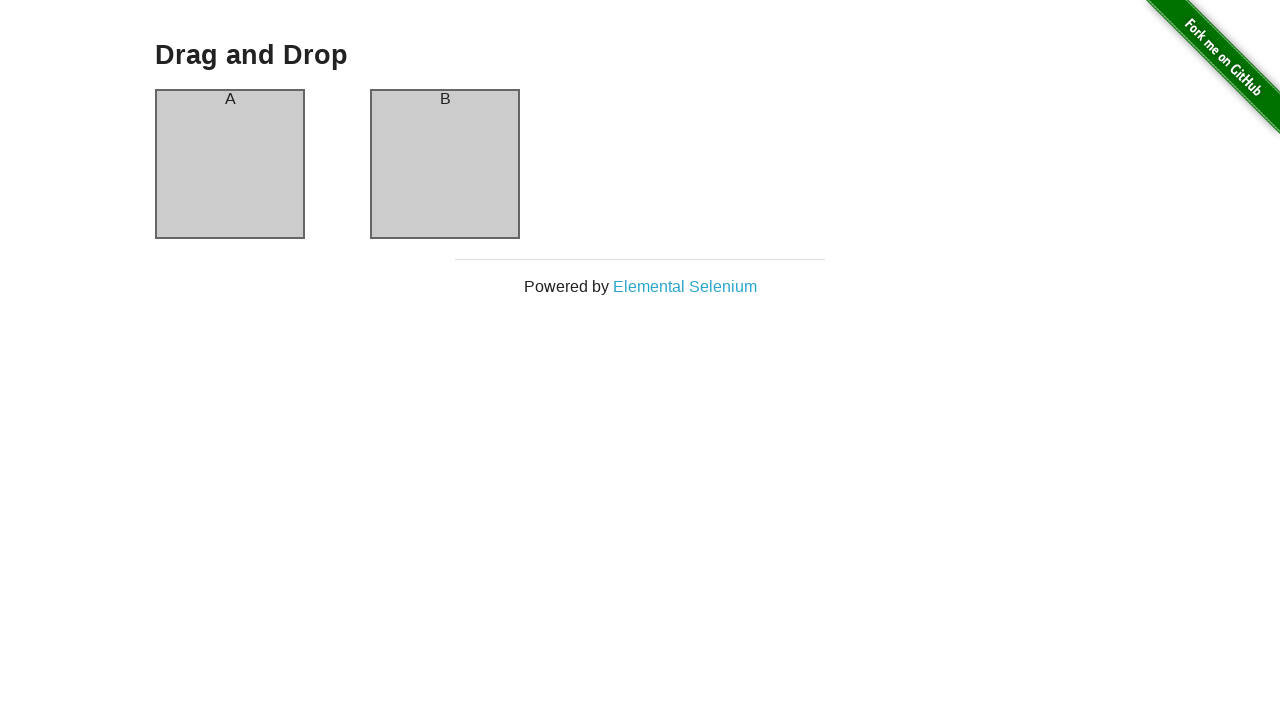

Located destination element (column-b) for drag and drop
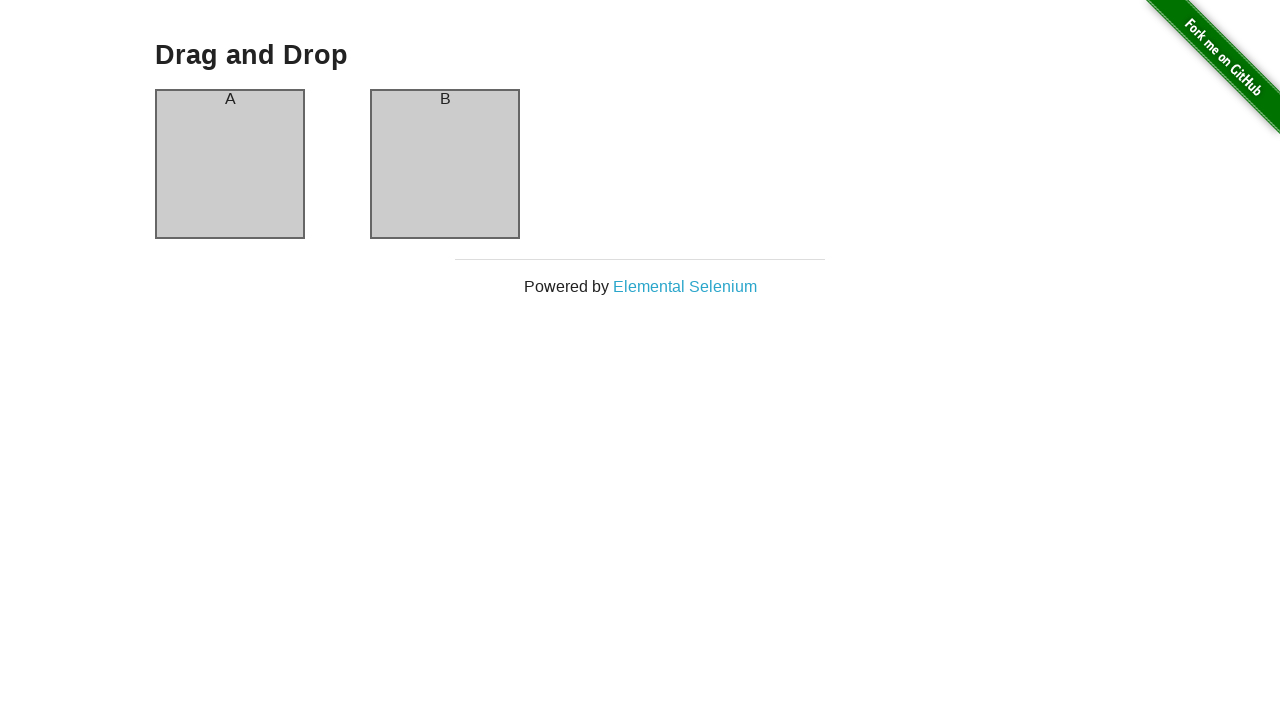

Dragged element A onto element B at (445, 164)
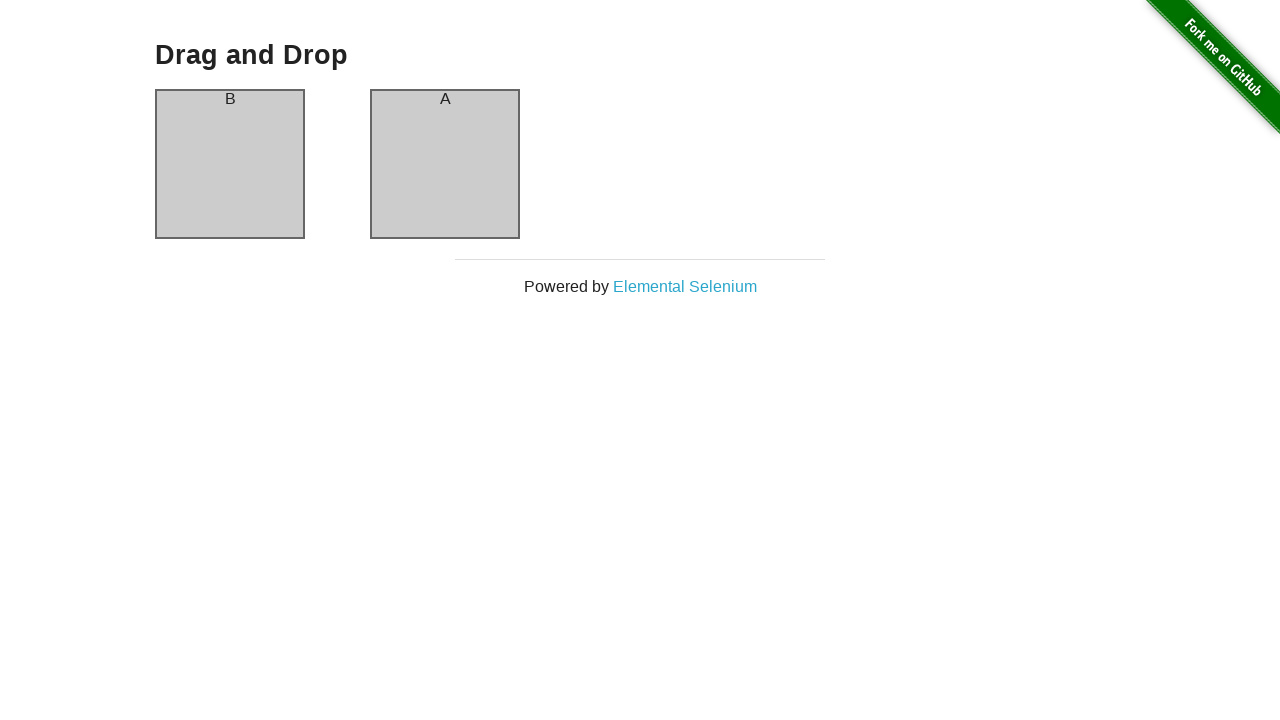

Waited for drag and drop action to complete
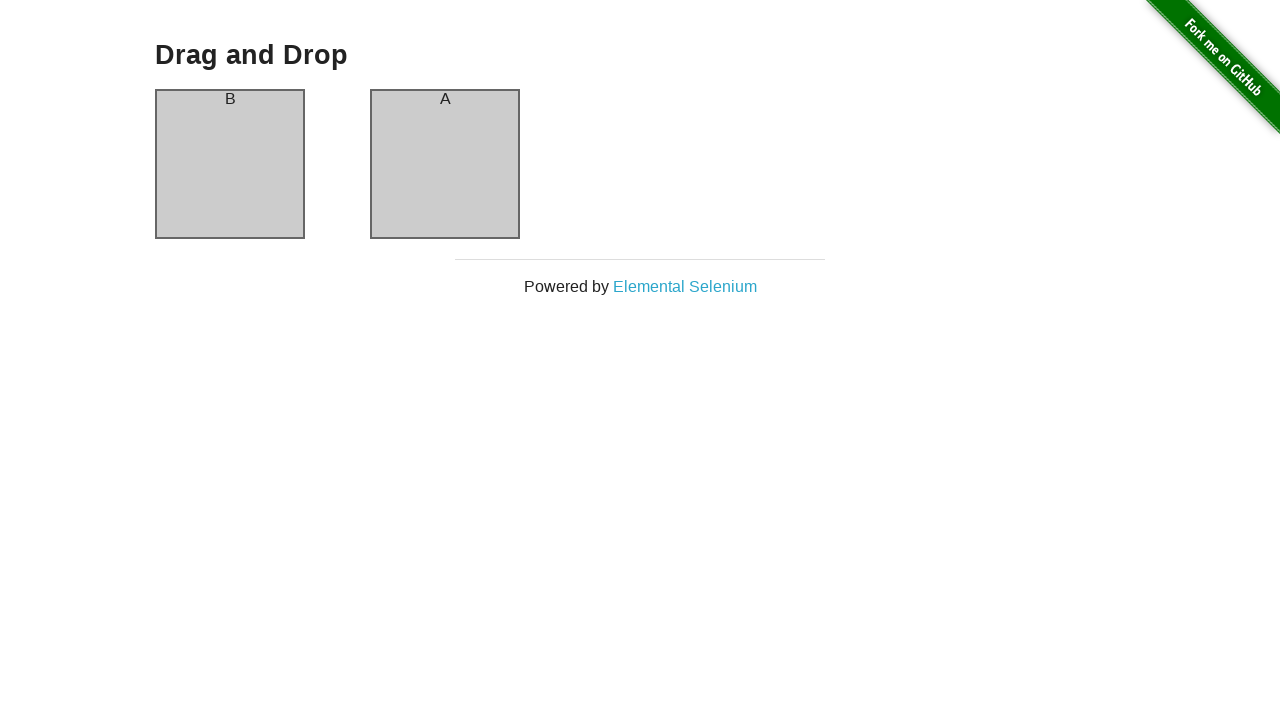

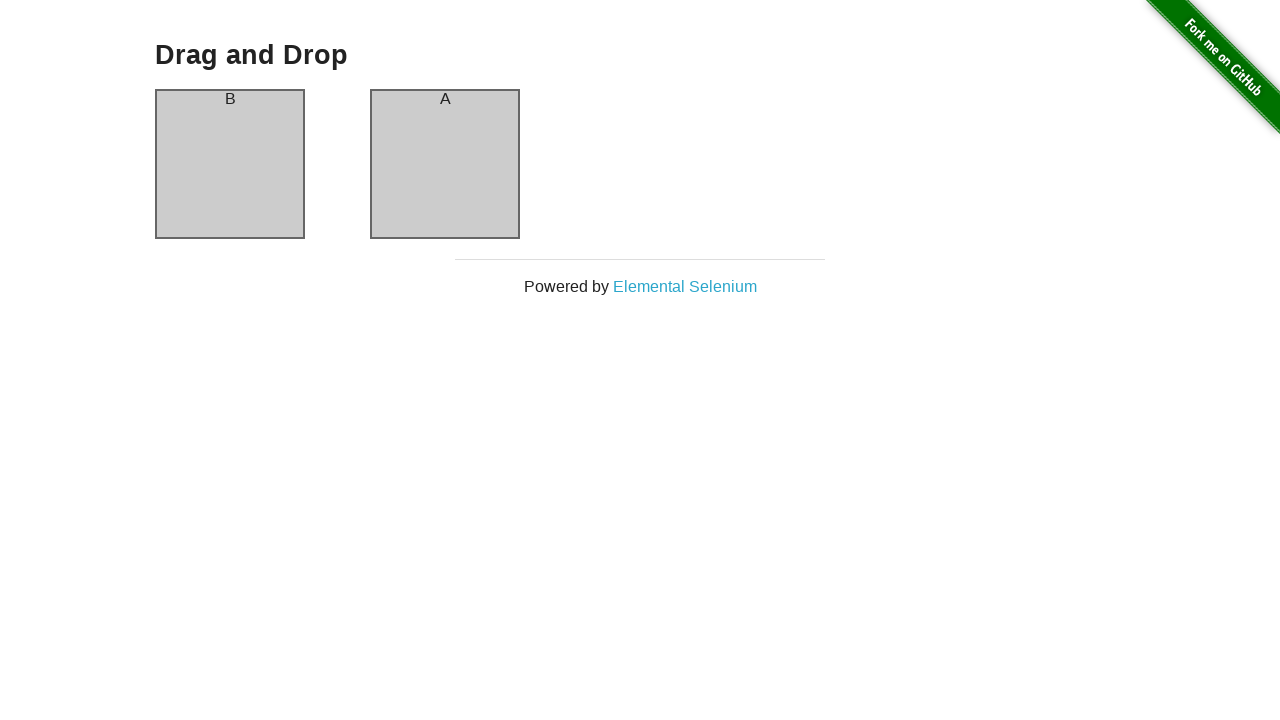